Tests data persistence by creating todos, checking one, and reloading the page

Starting URL: https://demo.playwright.dev/todomvc

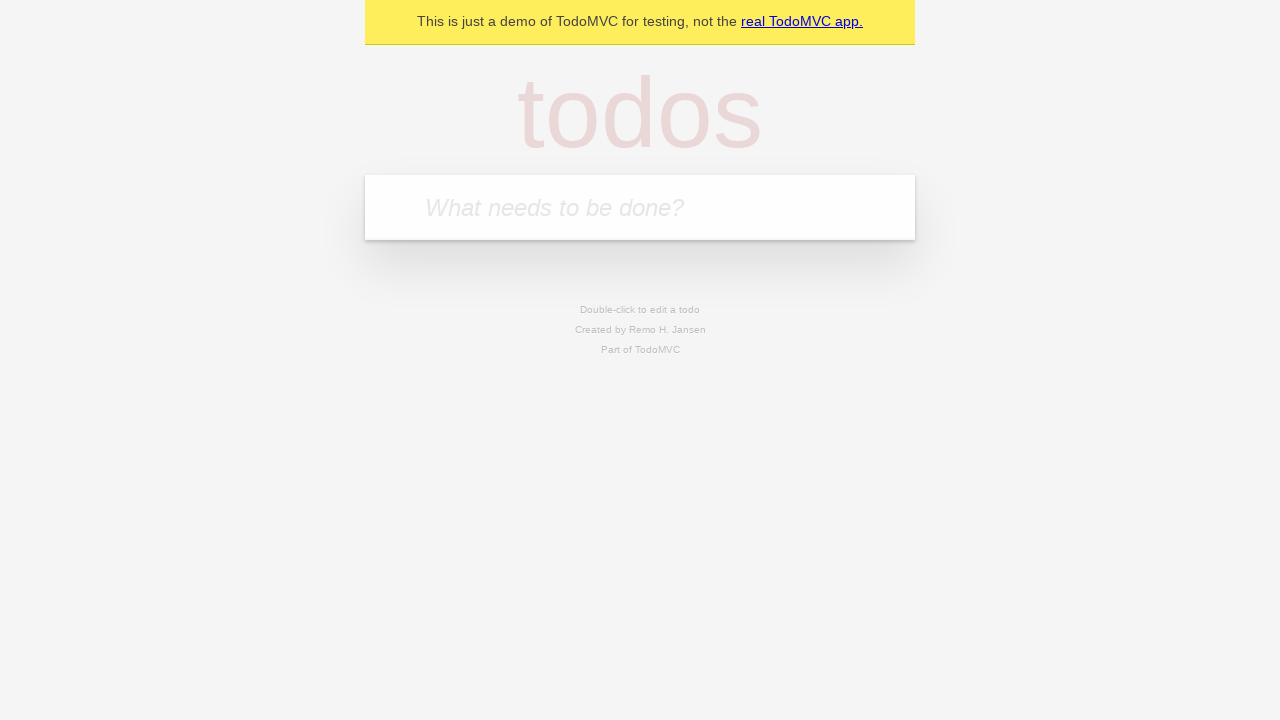

Located todo input field
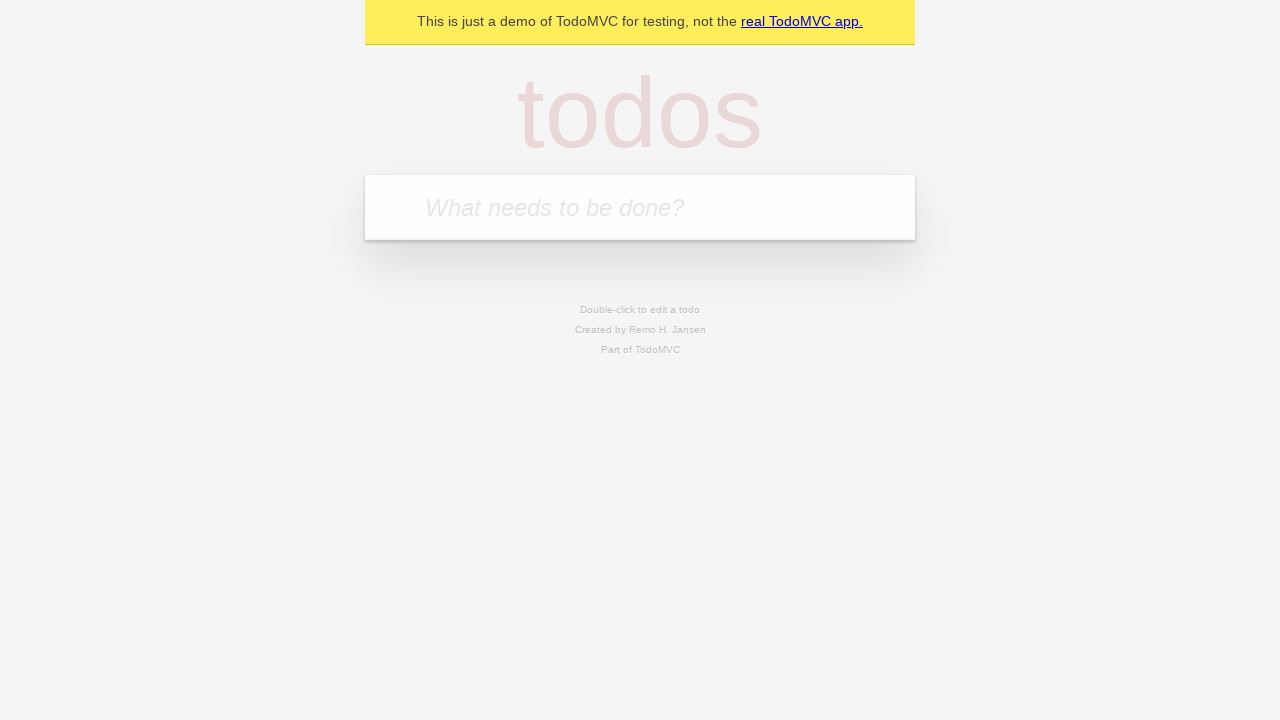

Filled todo input with 'buy some cheese' on internal:attr=[placeholder="What needs to be done?"i]
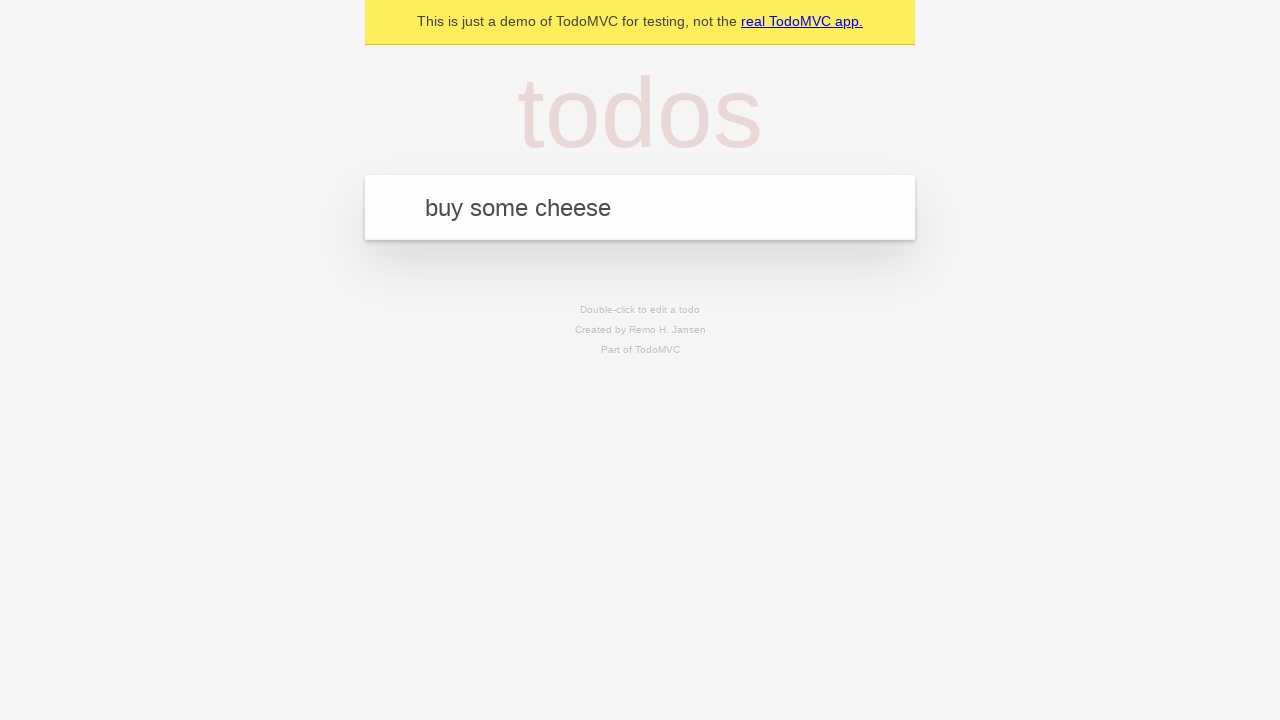

Pressed Enter to create todo 'buy some cheese' on internal:attr=[placeholder="What needs to be done?"i]
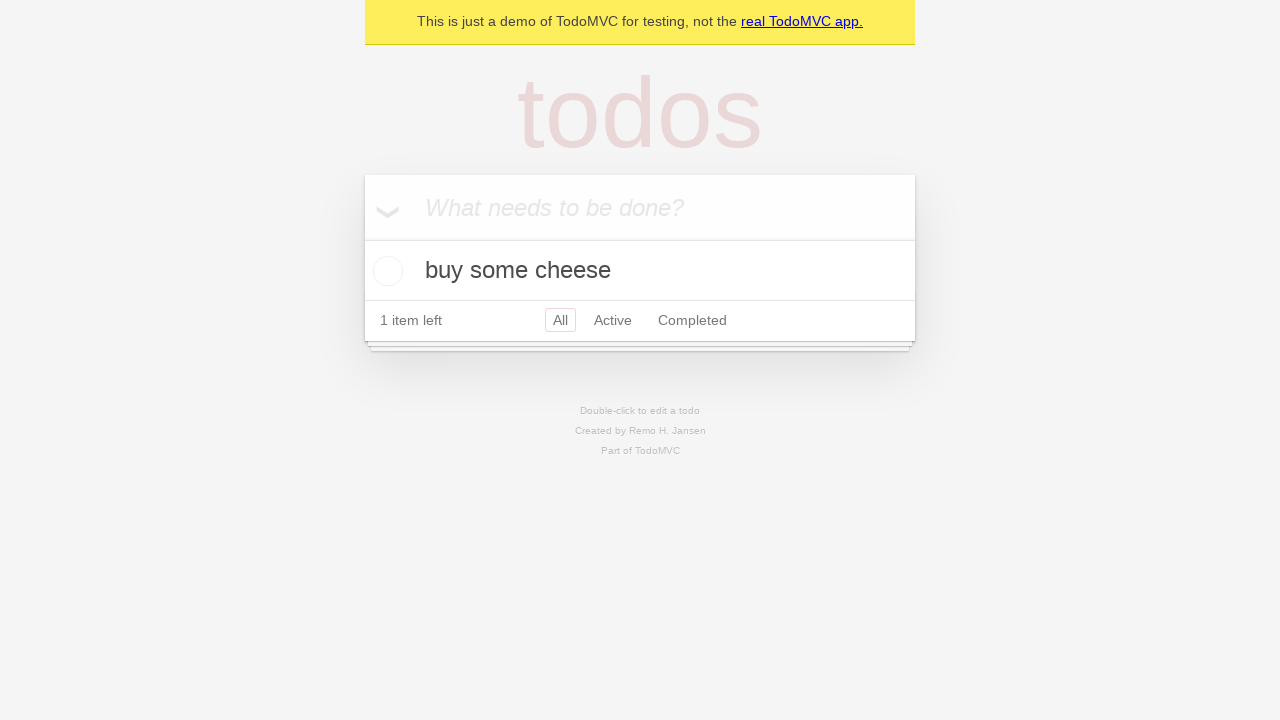

Filled todo input with 'feed the cat' on internal:attr=[placeholder="What needs to be done?"i]
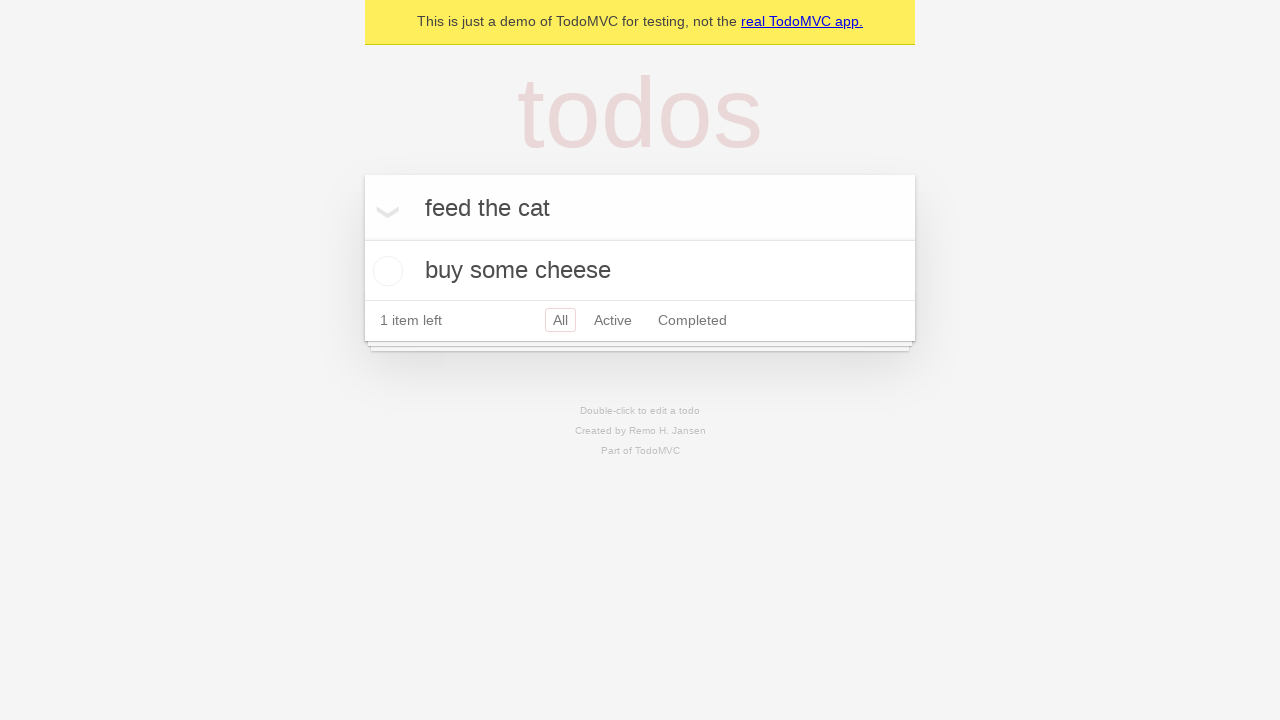

Pressed Enter to create todo 'feed the cat' on internal:attr=[placeholder="What needs to be done?"i]
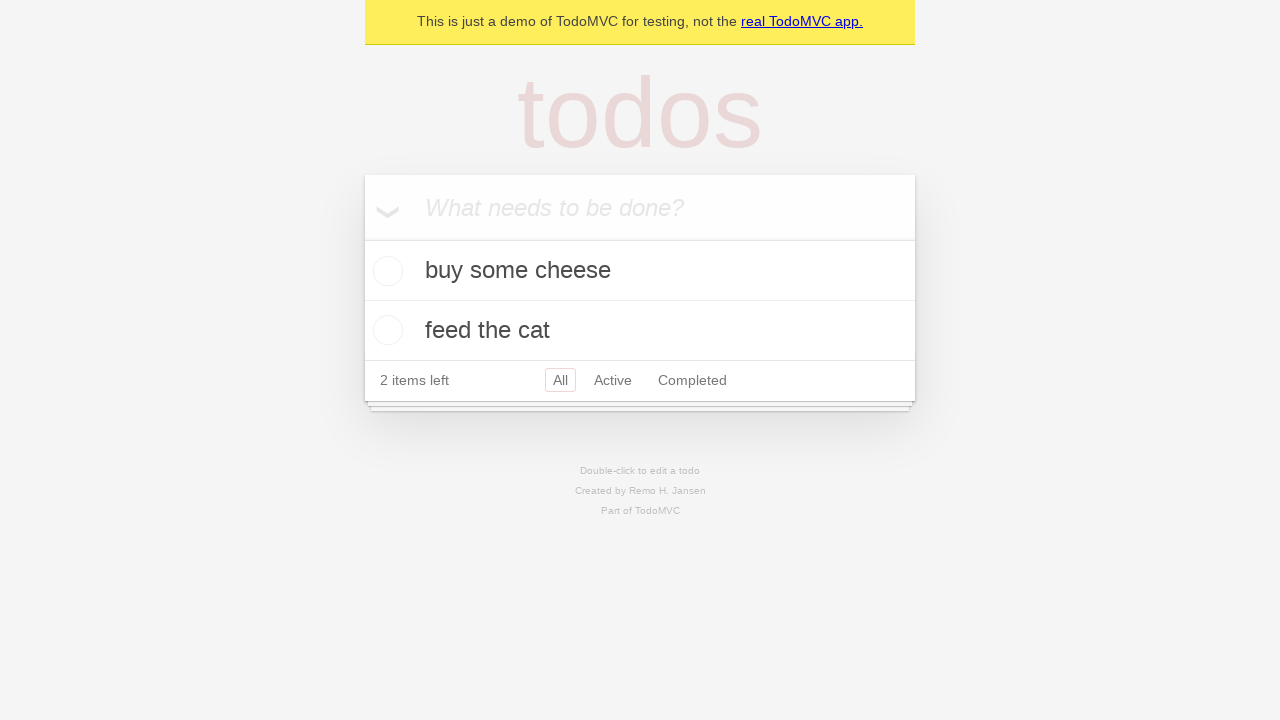

Located checkbox for first todo item
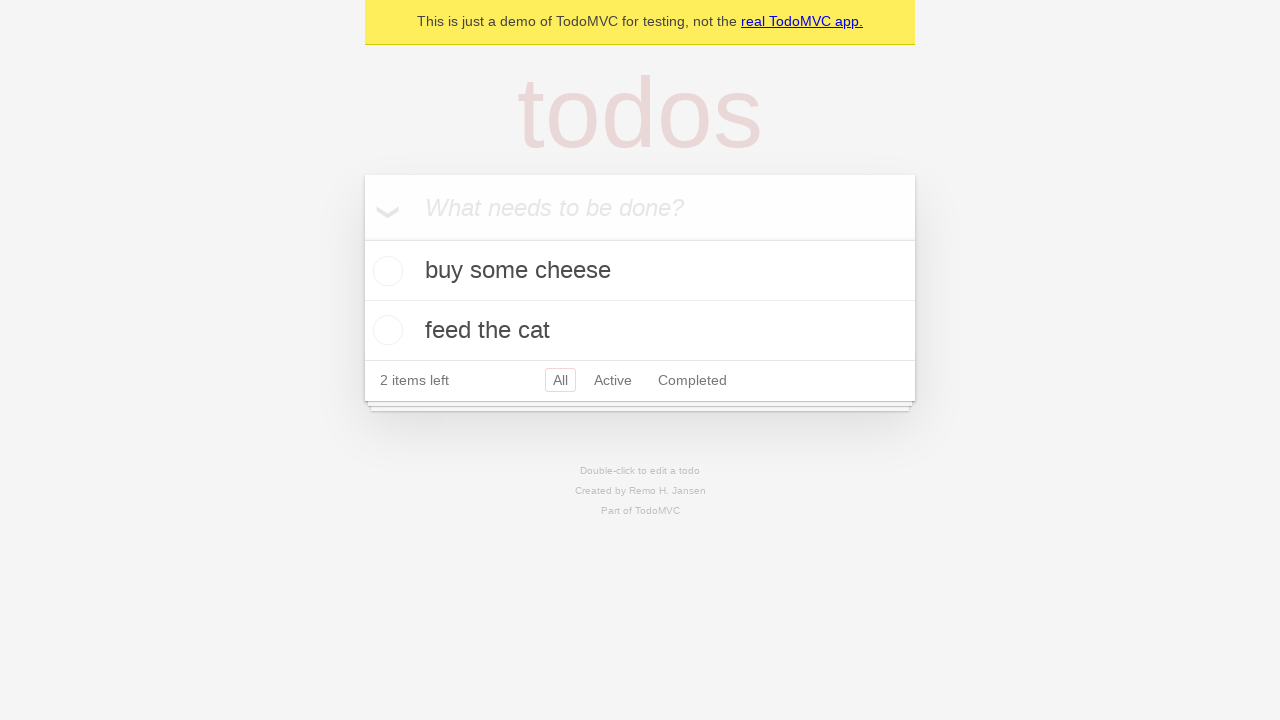

Checked first todo item at (385, 271) on internal:testid=[data-testid="todo-item"s] >> nth=0 >> internal:role=checkbox
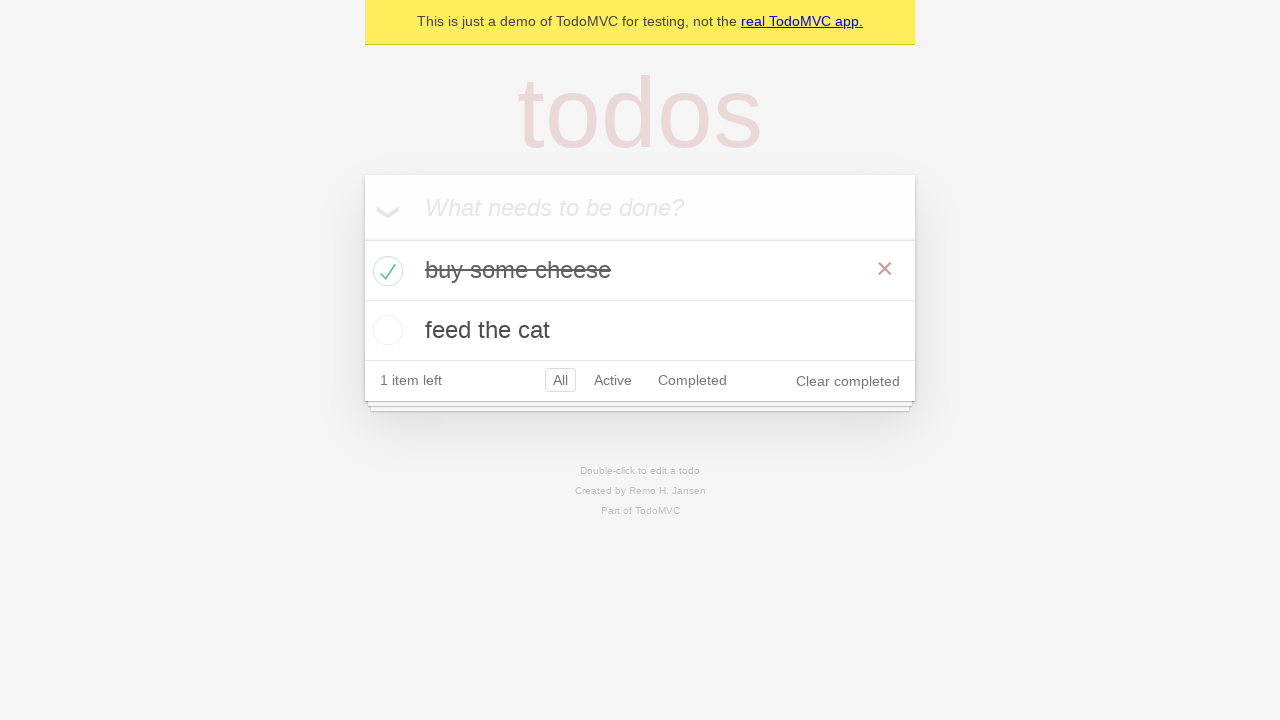

Reloaded page to test data persistence
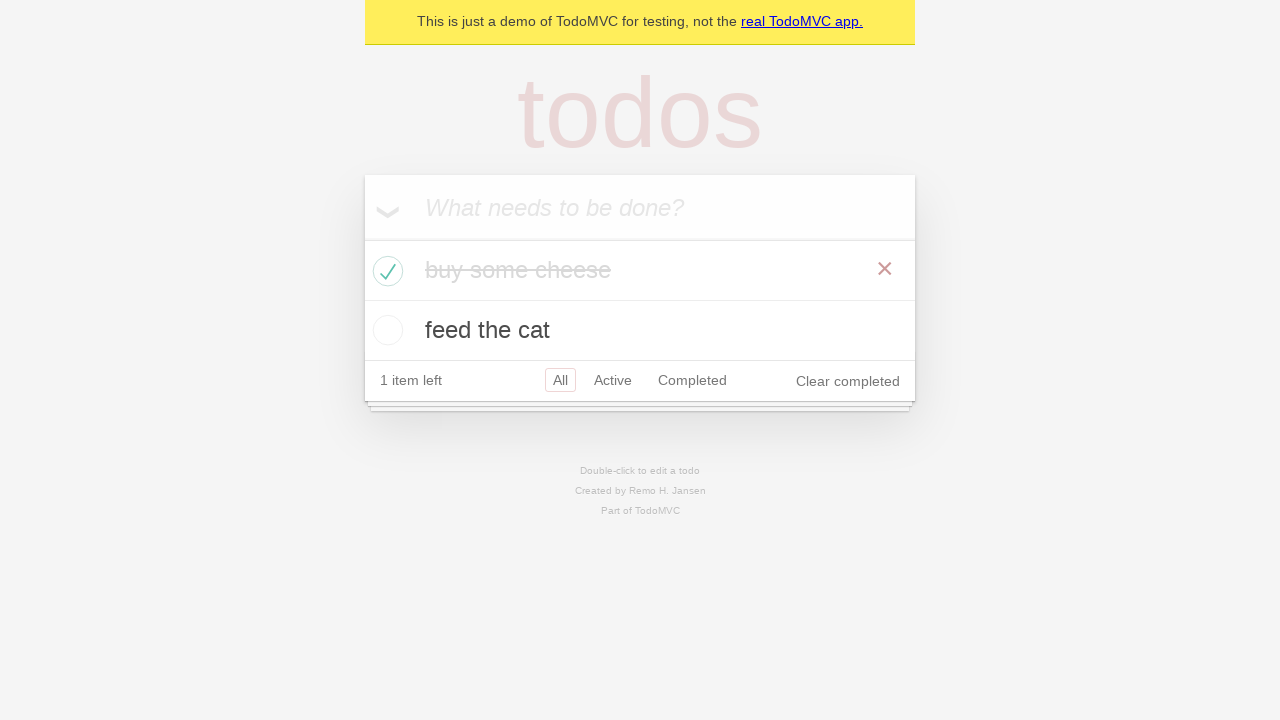

Todo items loaded after page reload
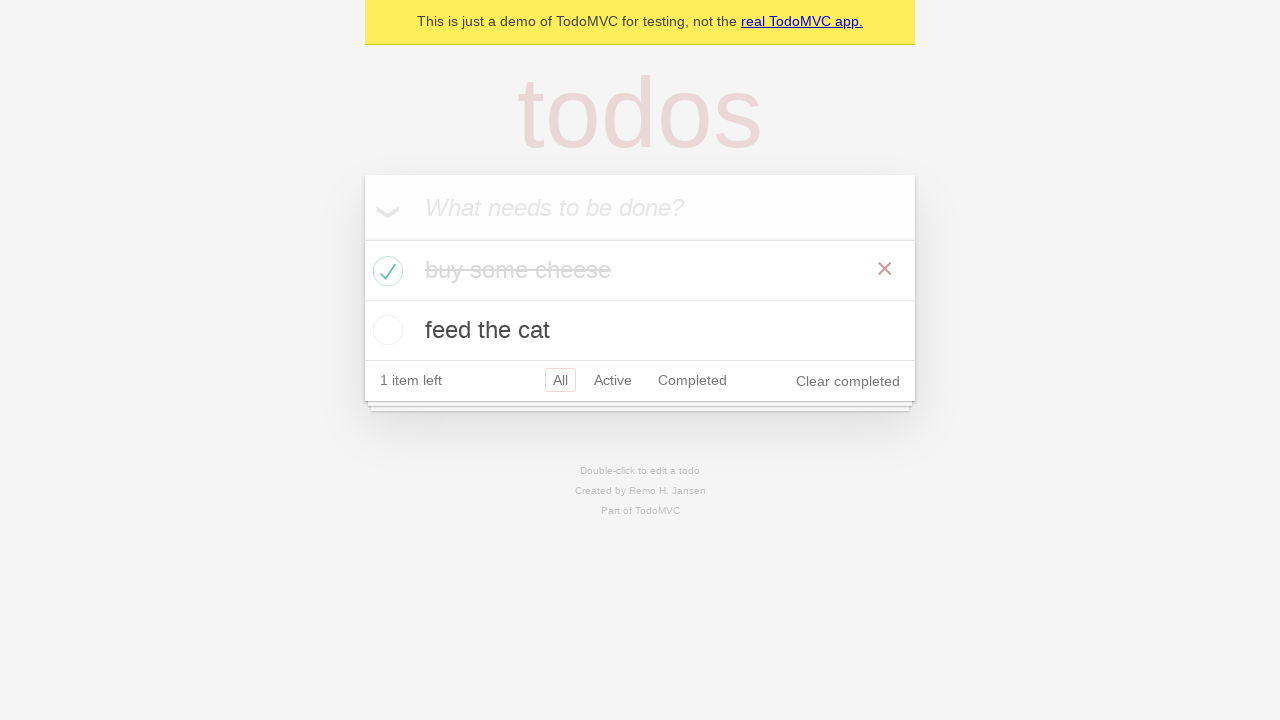

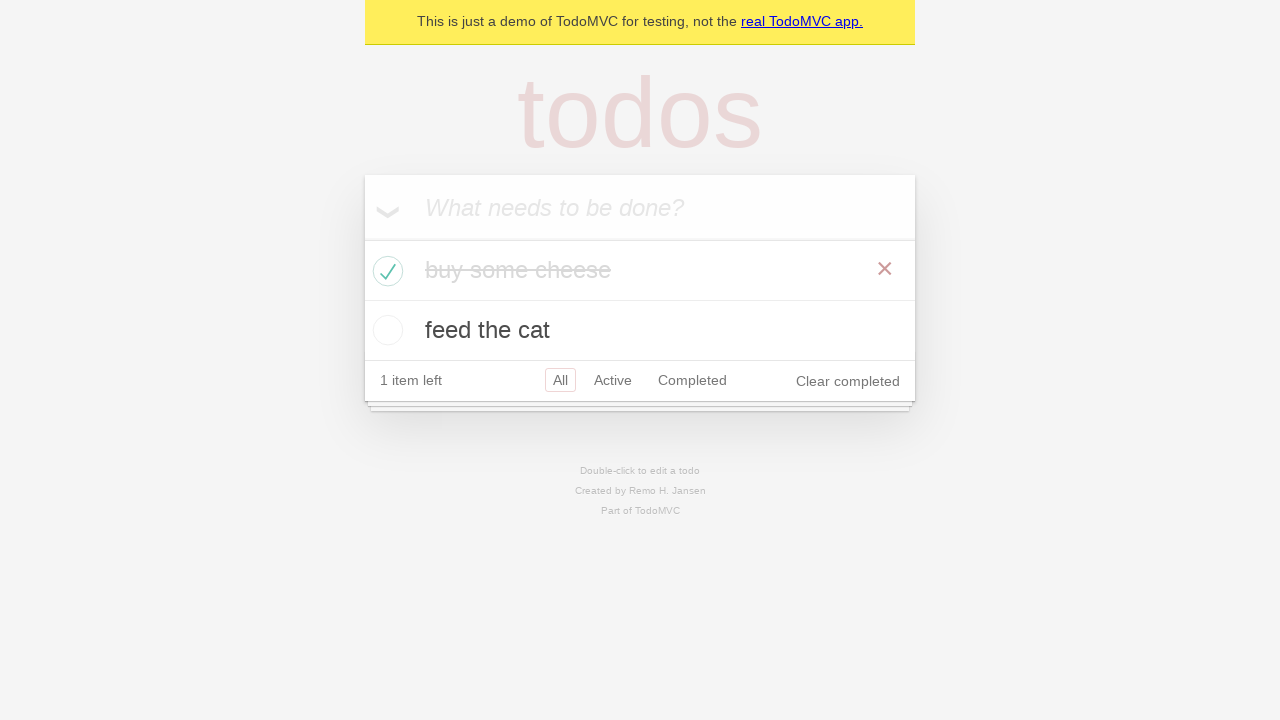